Tests the Salesforce forgot password flow by clicking the forgot password link and submitting an email address

Starting URL: https://login.salesforce.com/

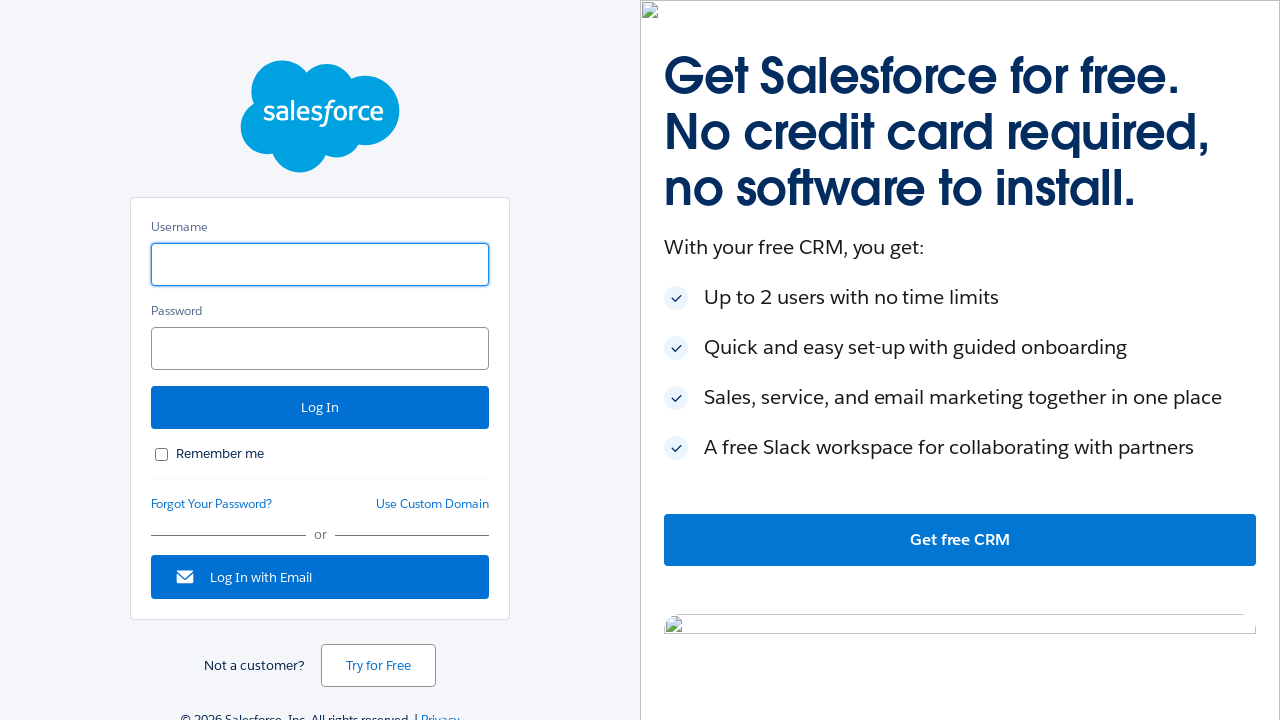

Clicked forgot password link at (212, 504) on #forgot_password_link
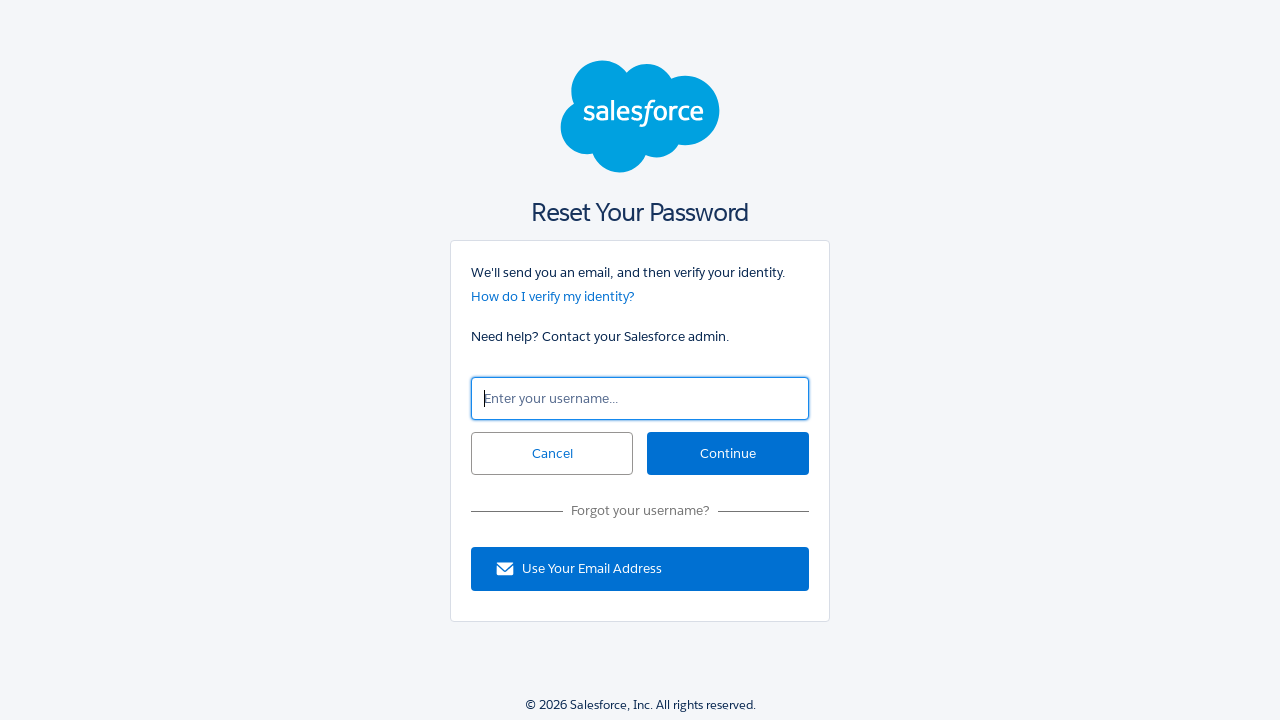

Filled username field with test email address on #un
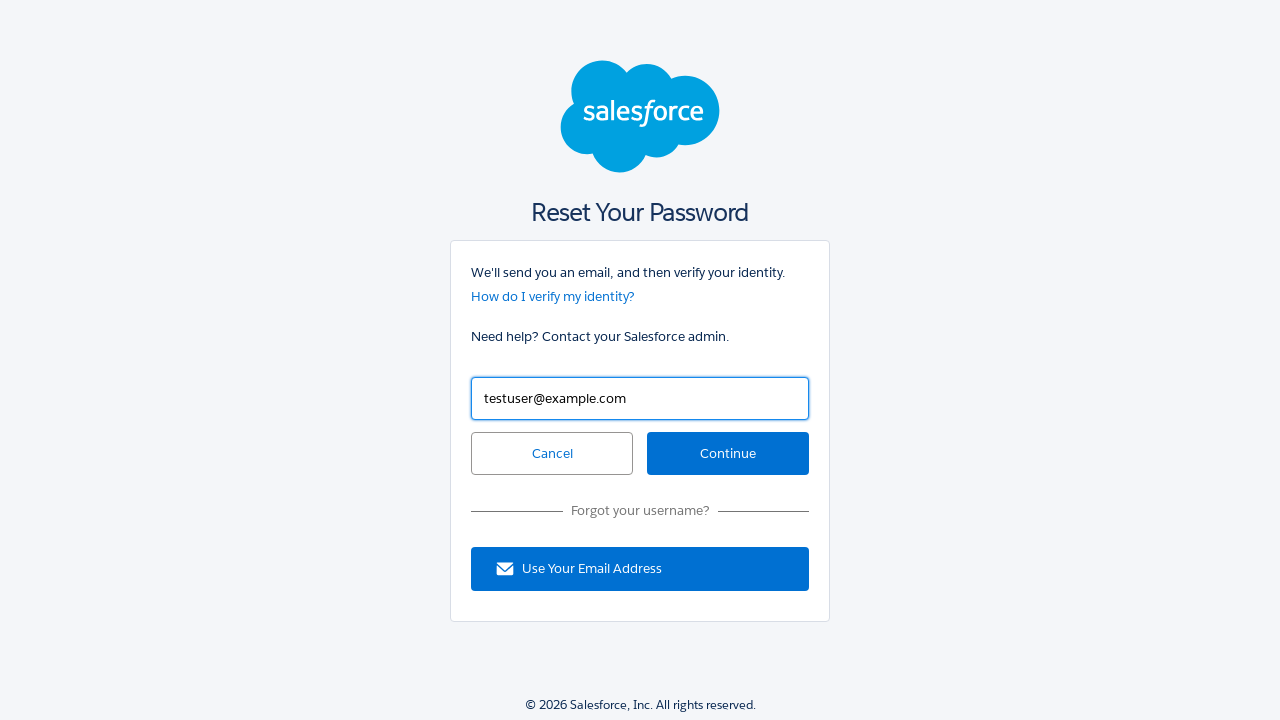

Clicked continue button to submit forgot password request at (728, 454) on #continue
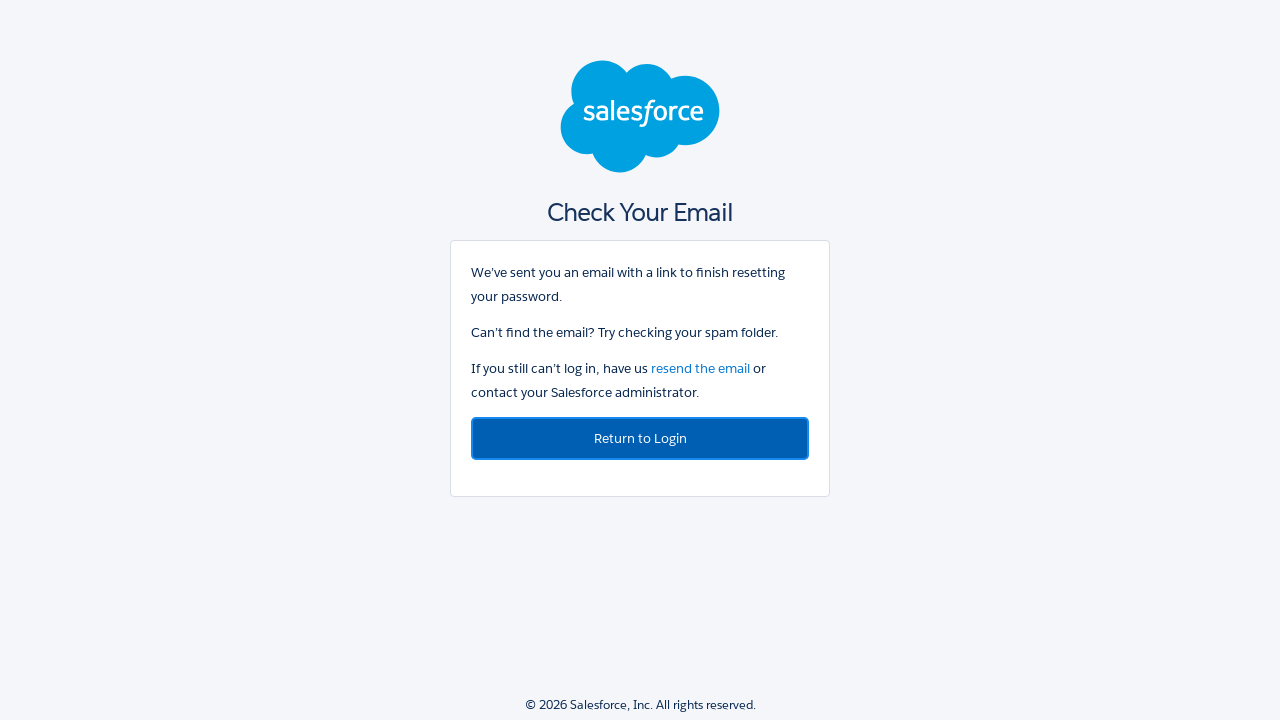

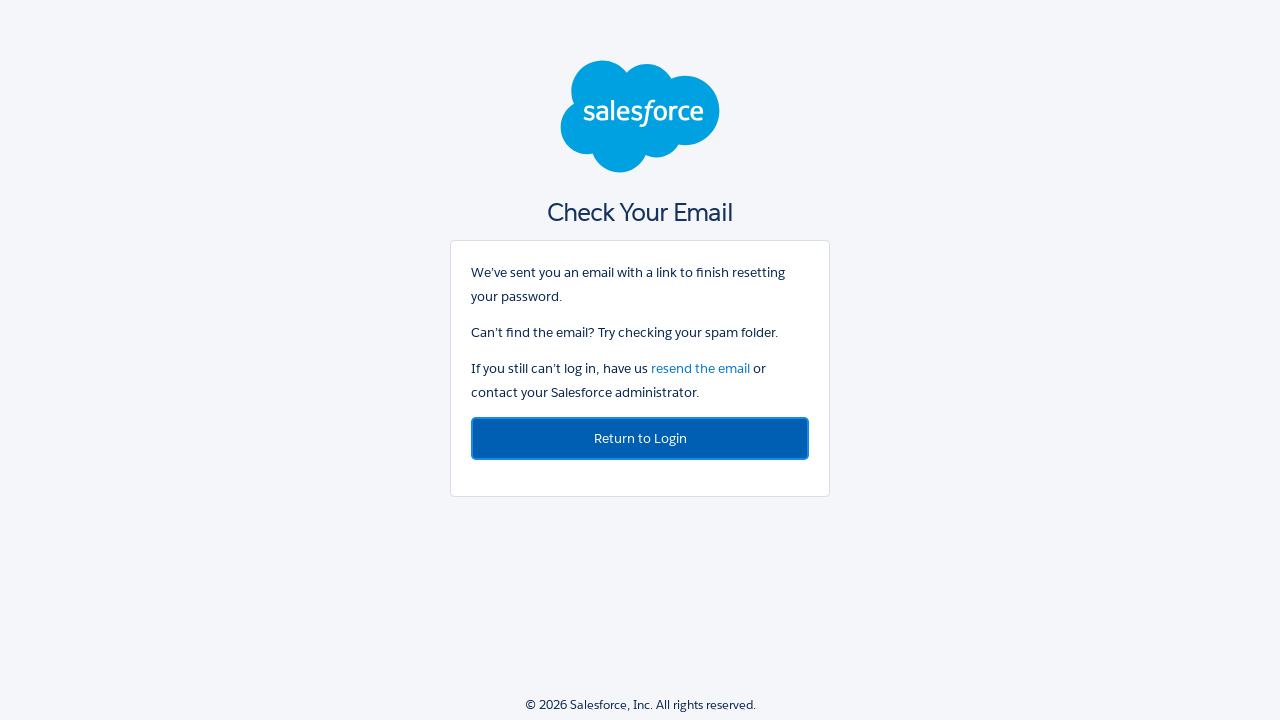